Tests various dropdown interactions on a practice website including static dropdowns, passenger count selectors, origin/destination airport selectors, auto-suggestive dropdowns, and checkbox functionality.

Starting URL: https://rahulshettyacademy.com/dropdownsPractise/

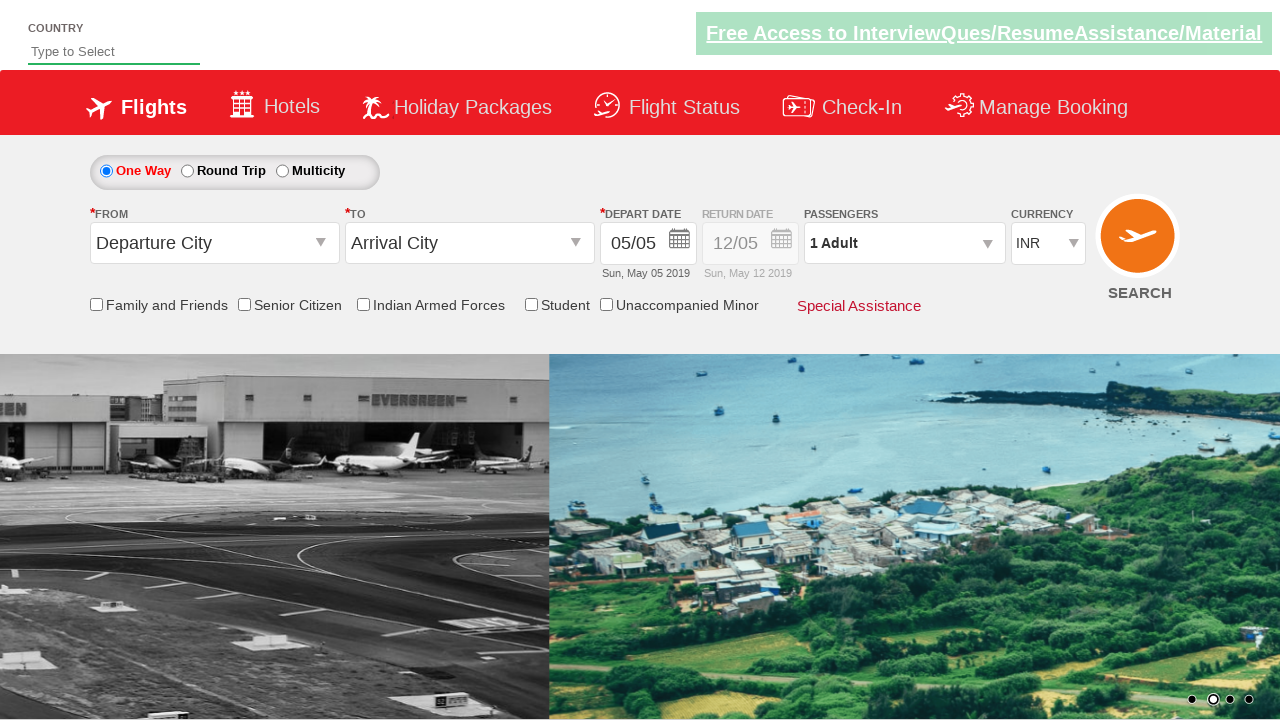

Selected currency dropdown option by index 3 on #ctl00_mainContent_DropDownListCurrency
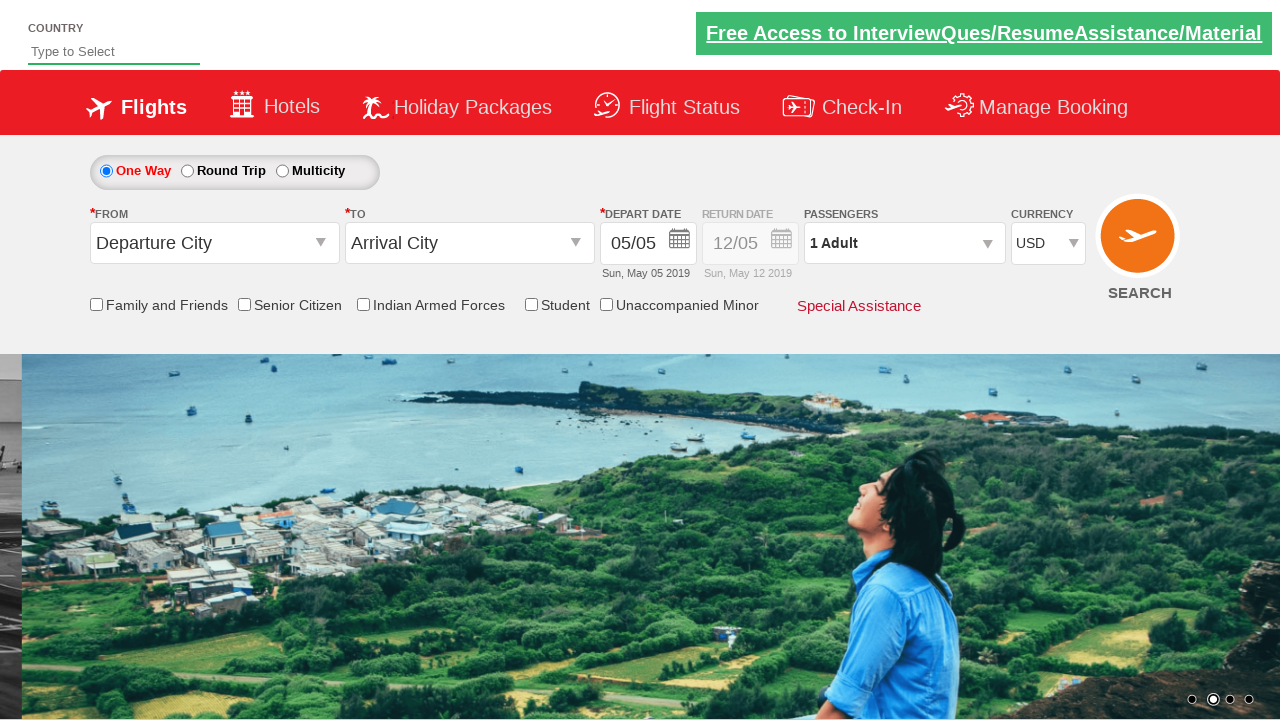

Selected AED currency option by label on #ctl00_mainContent_DropDownListCurrency
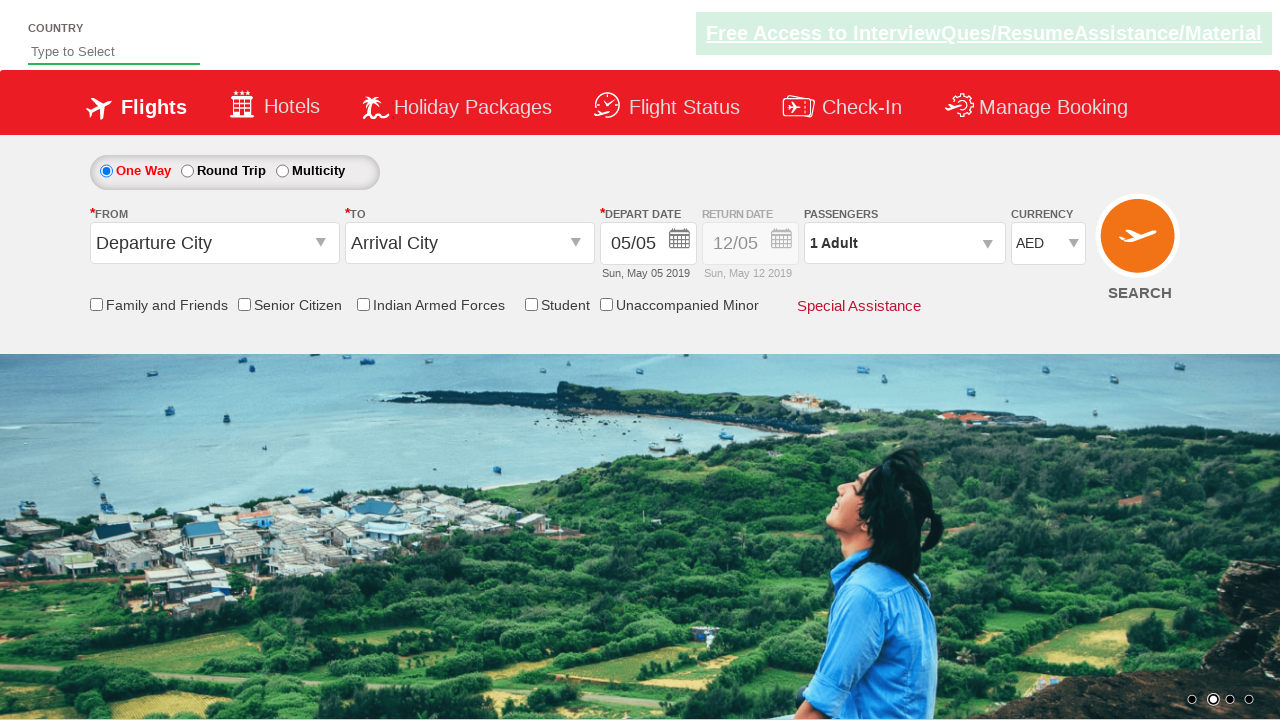

Selected INR currency option by value on #ctl00_mainContent_DropDownListCurrency
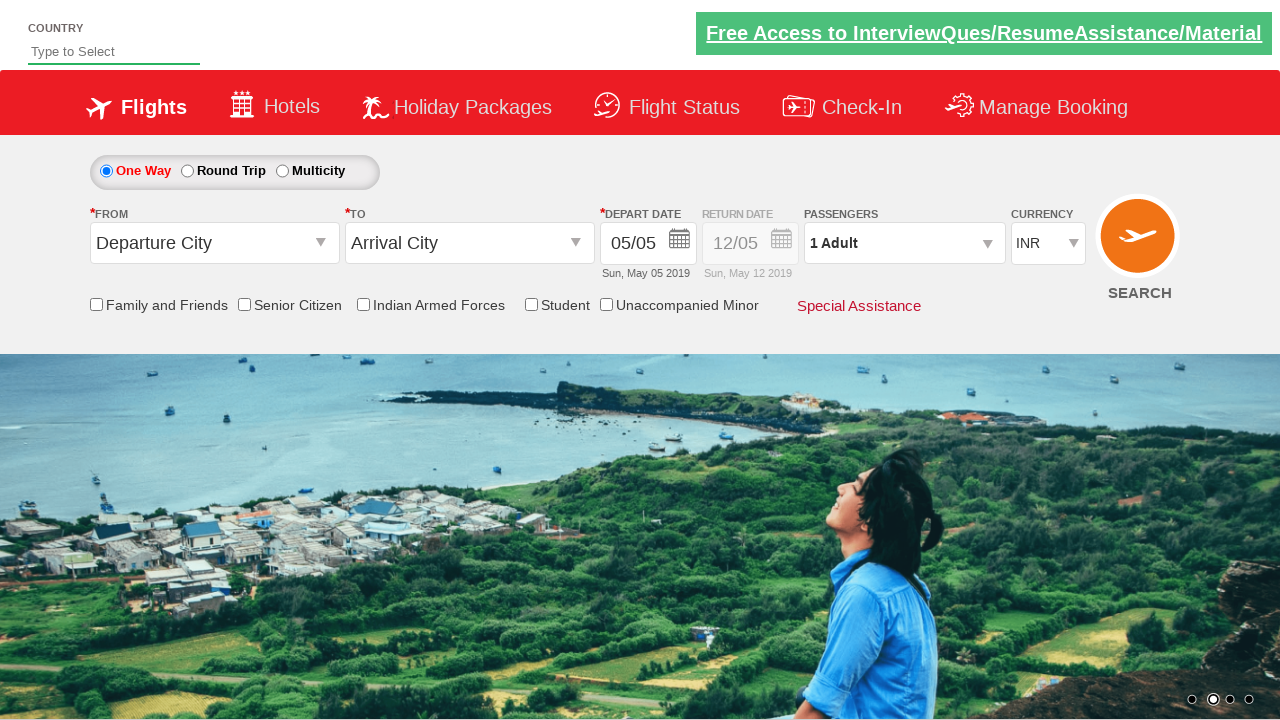

Clicked on passenger count selector dropdown at (904, 243) on #divpaxinfo
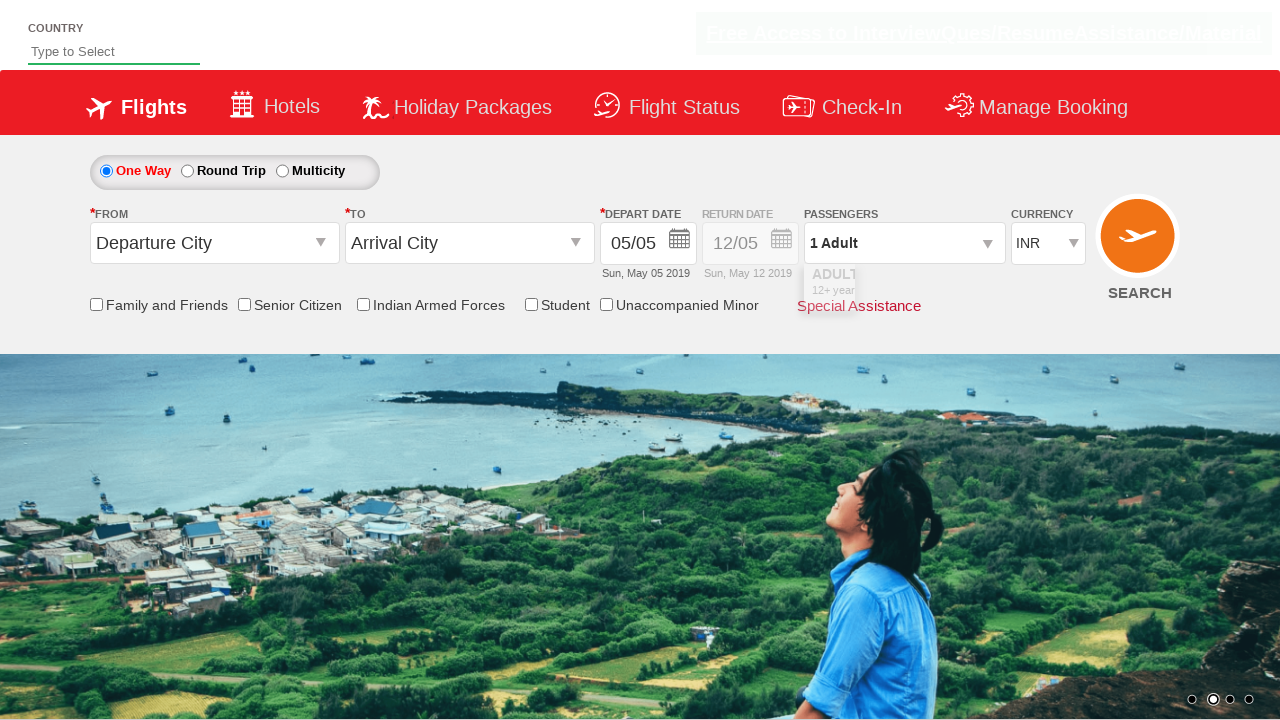

Waited for passenger selector to open (2000ms)
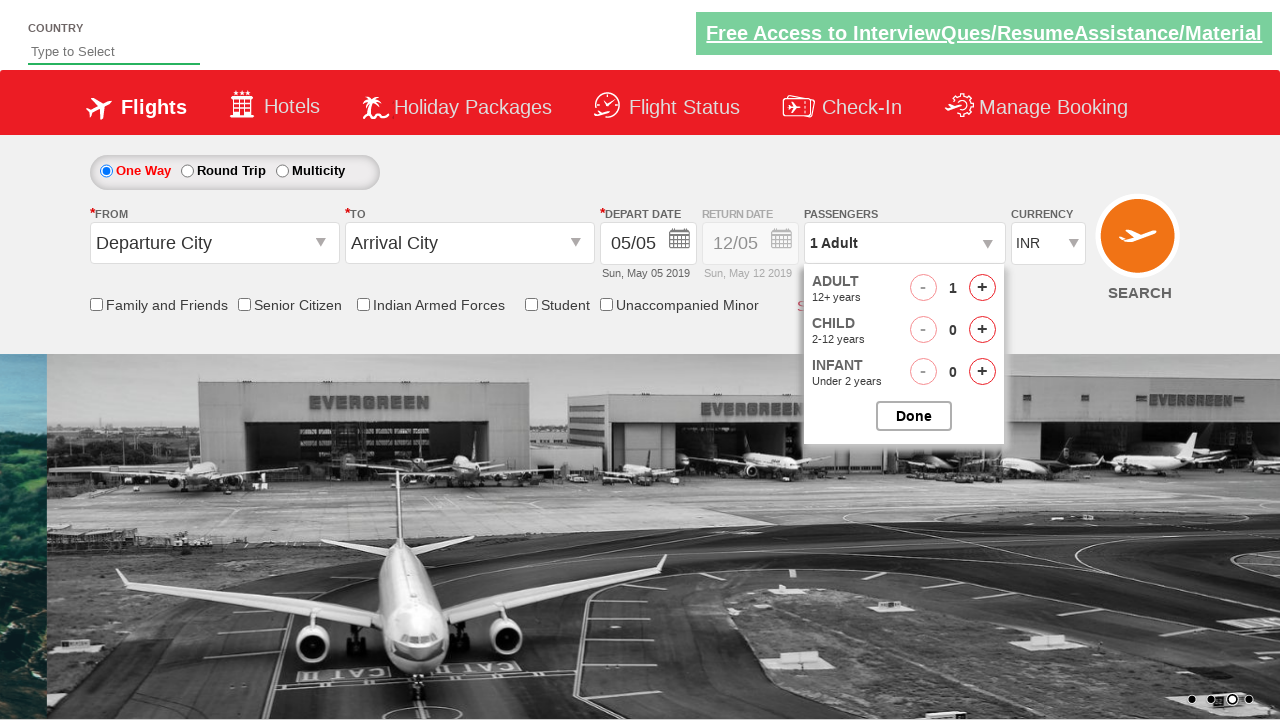

Incremented adult passenger count (iteration 1/4) at (982, 288) on #hrefIncAdt
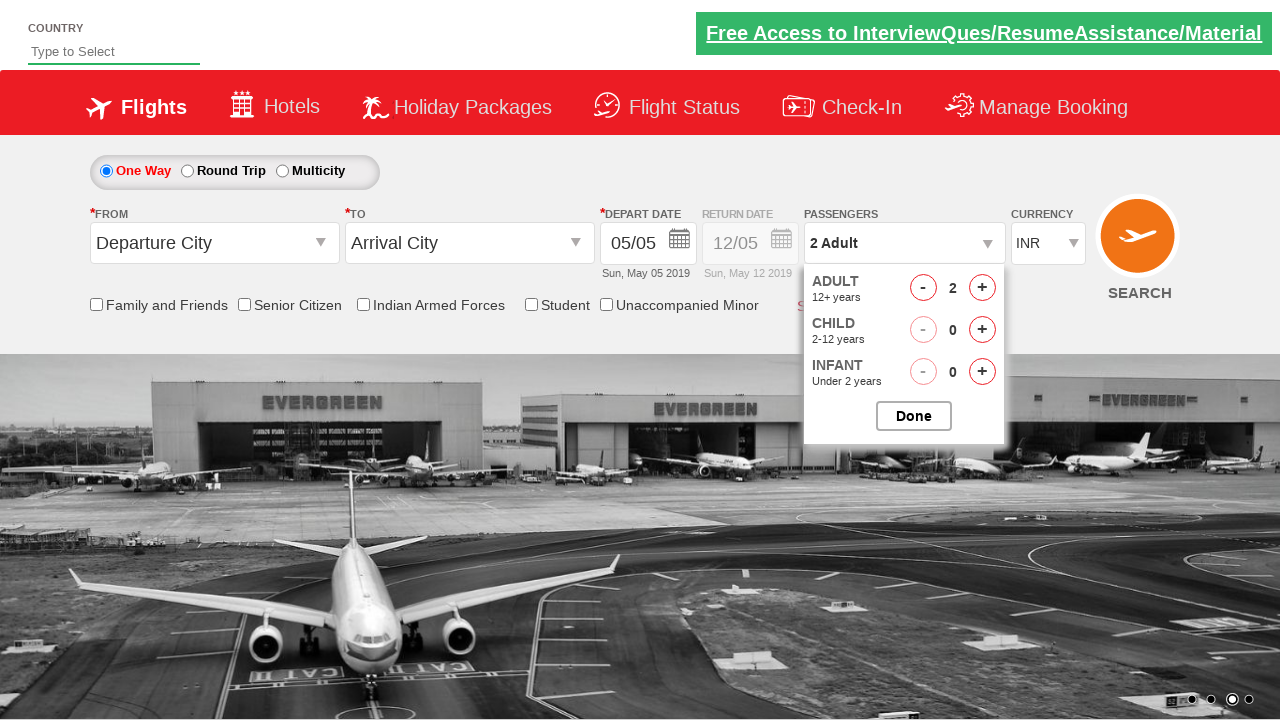

Incremented adult passenger count (iteration 2/4) at (982, 288) on #hrefIncAdt
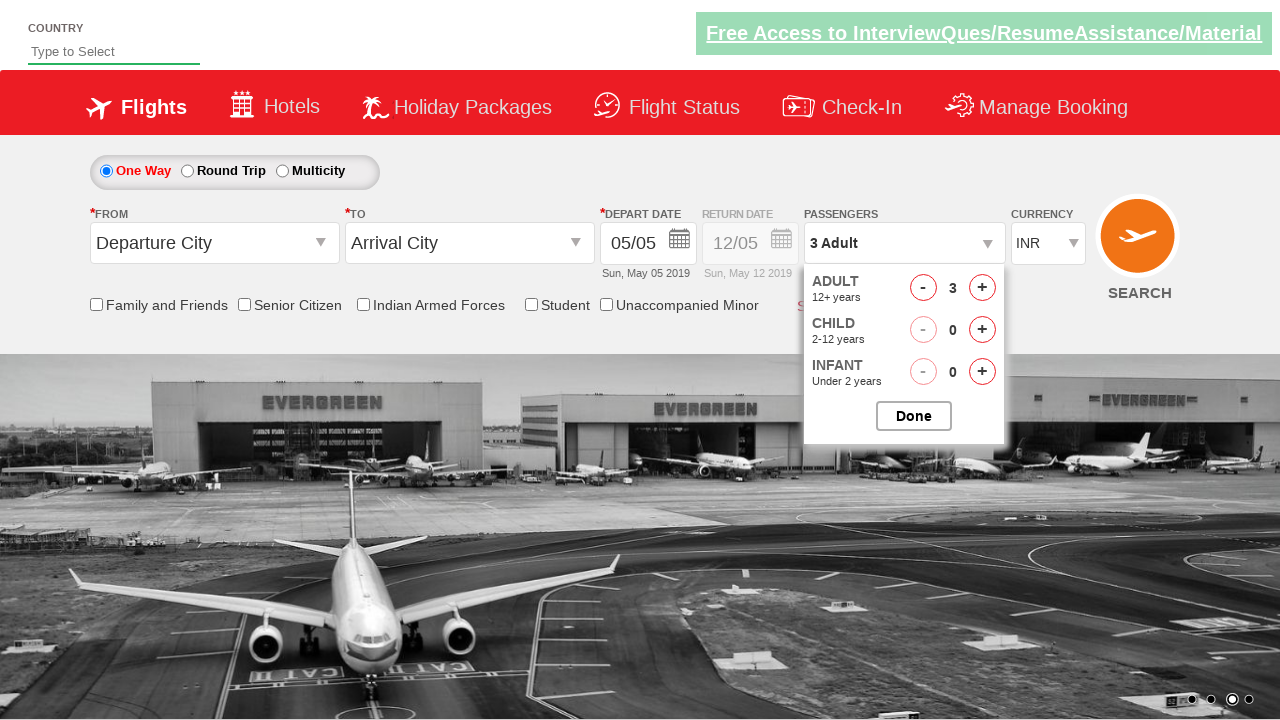

Incremented adult passenger count (iteration 3/4) at (982, 288) on #hrefIncAdt
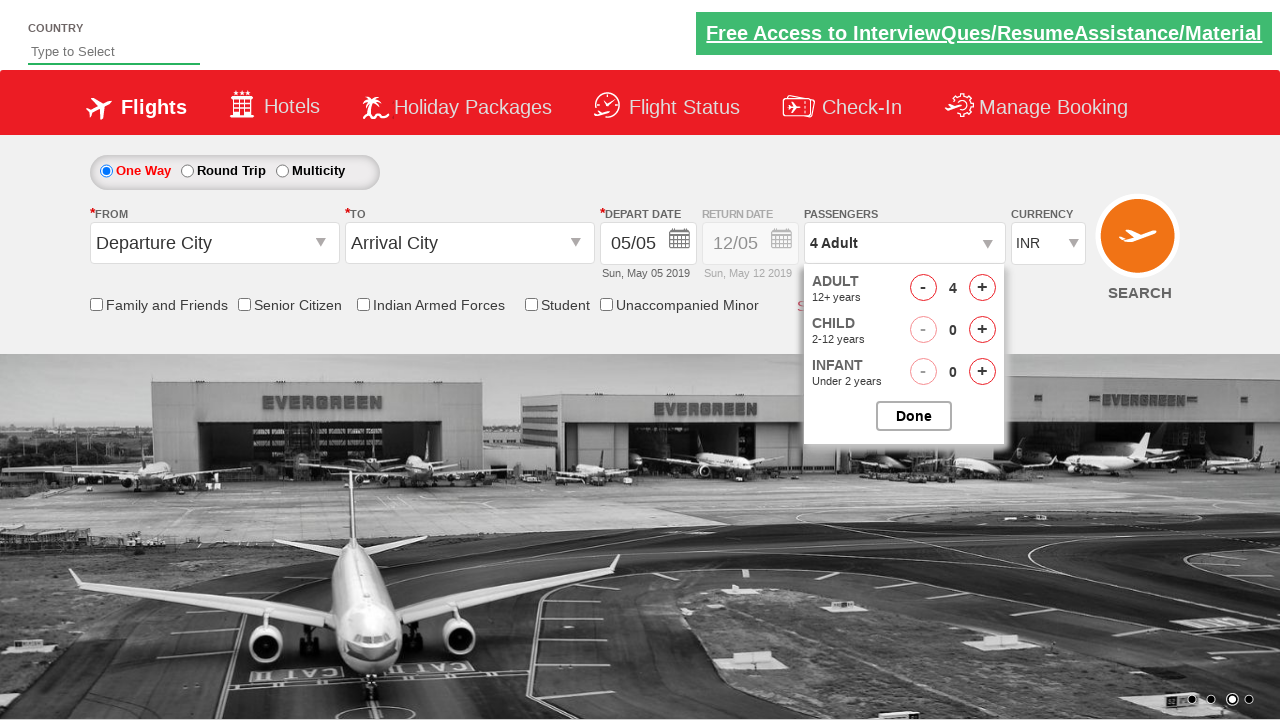

Incremented adult passenger count (iteration 4/4) at (982, 288) on #hrefIncAdt
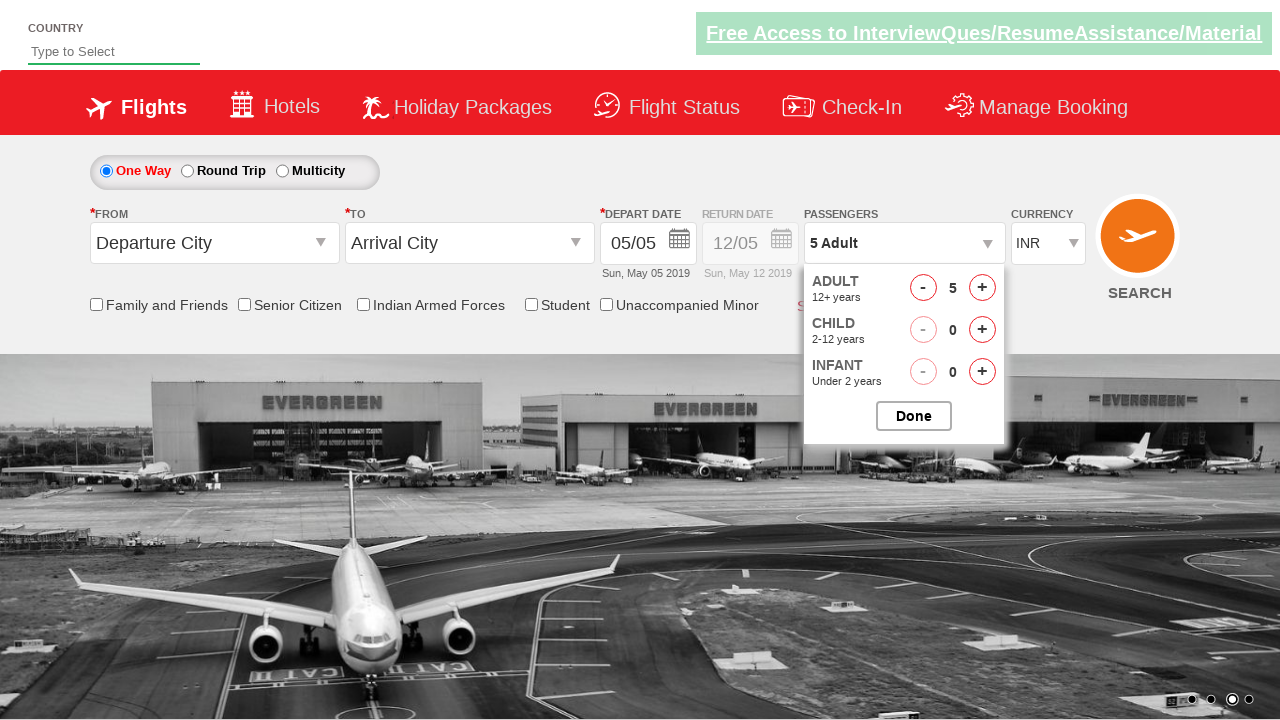

Closed passenger selector dropdown at (914, 416) on #btnclosepaxoption
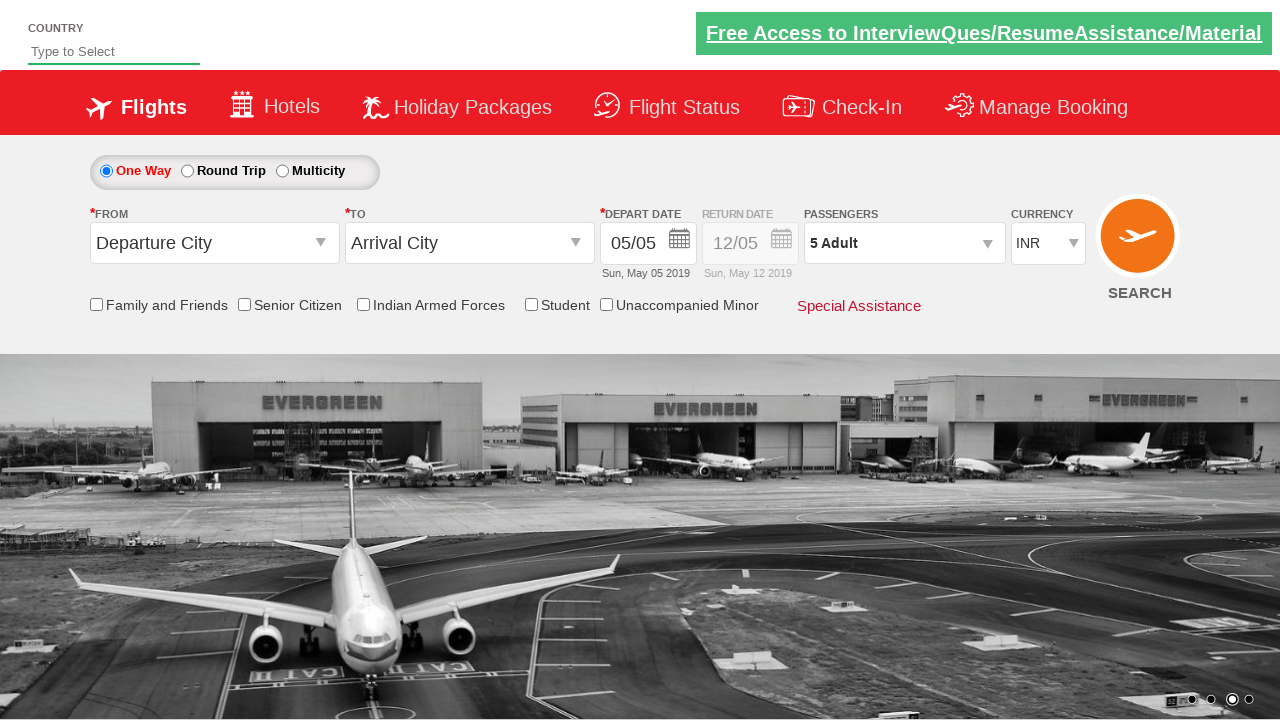

Clicked on origin station dropdown at (214, 243) on #ctl00_mainContent_ddl_originStation1_CTXT
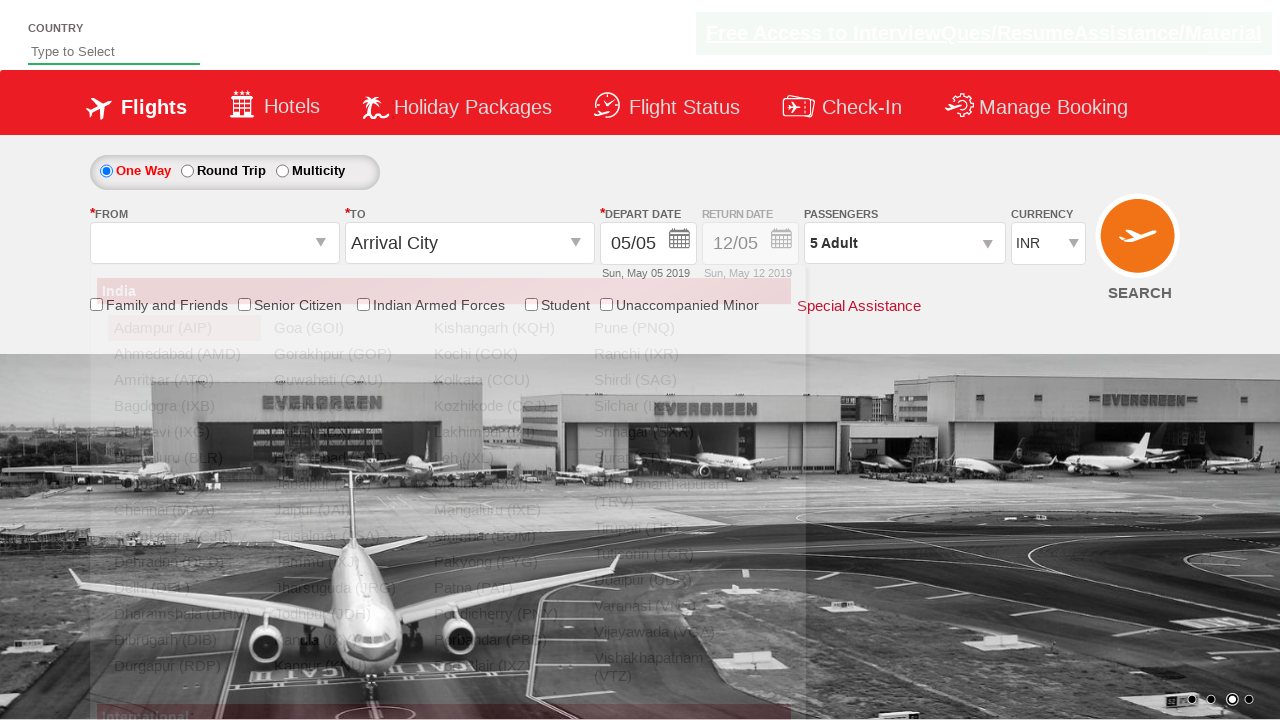

Selected origin station from dropdown list at (497, 536) on xpath=//*[@id='dropdownGroup1']/div/ul[3]/li[9]
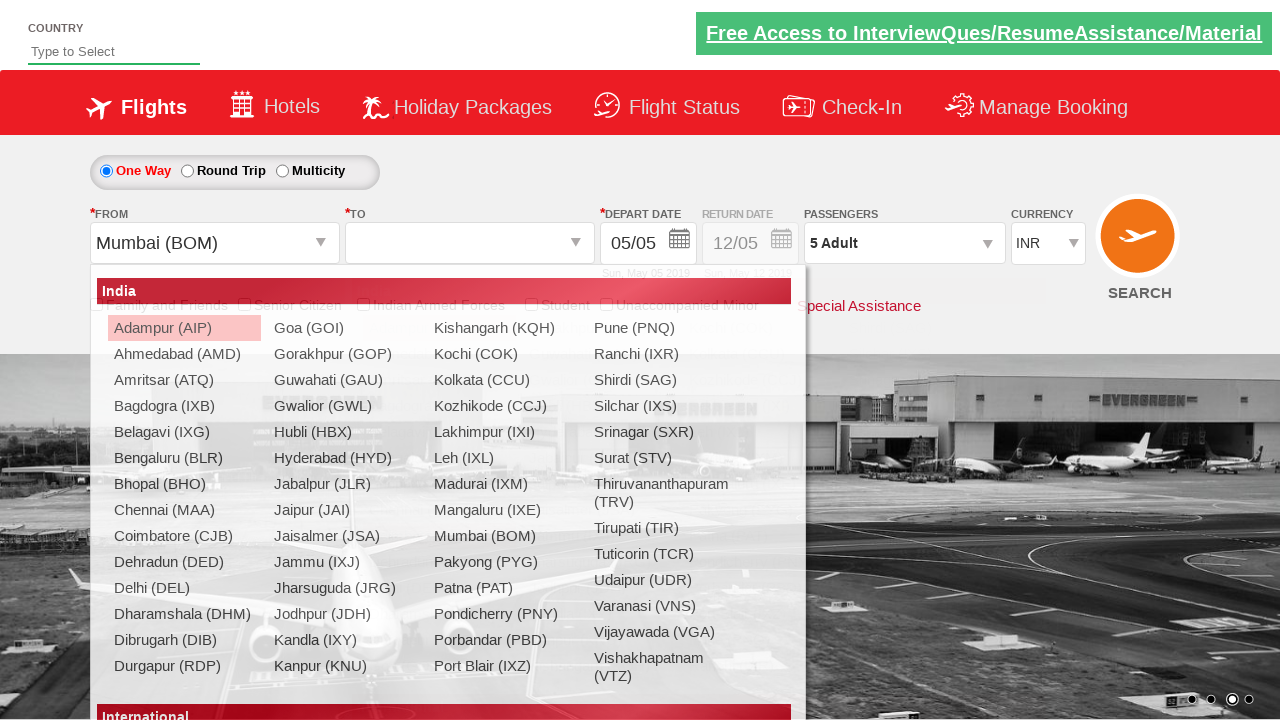

Waited for origin station selection to process (2000ms)
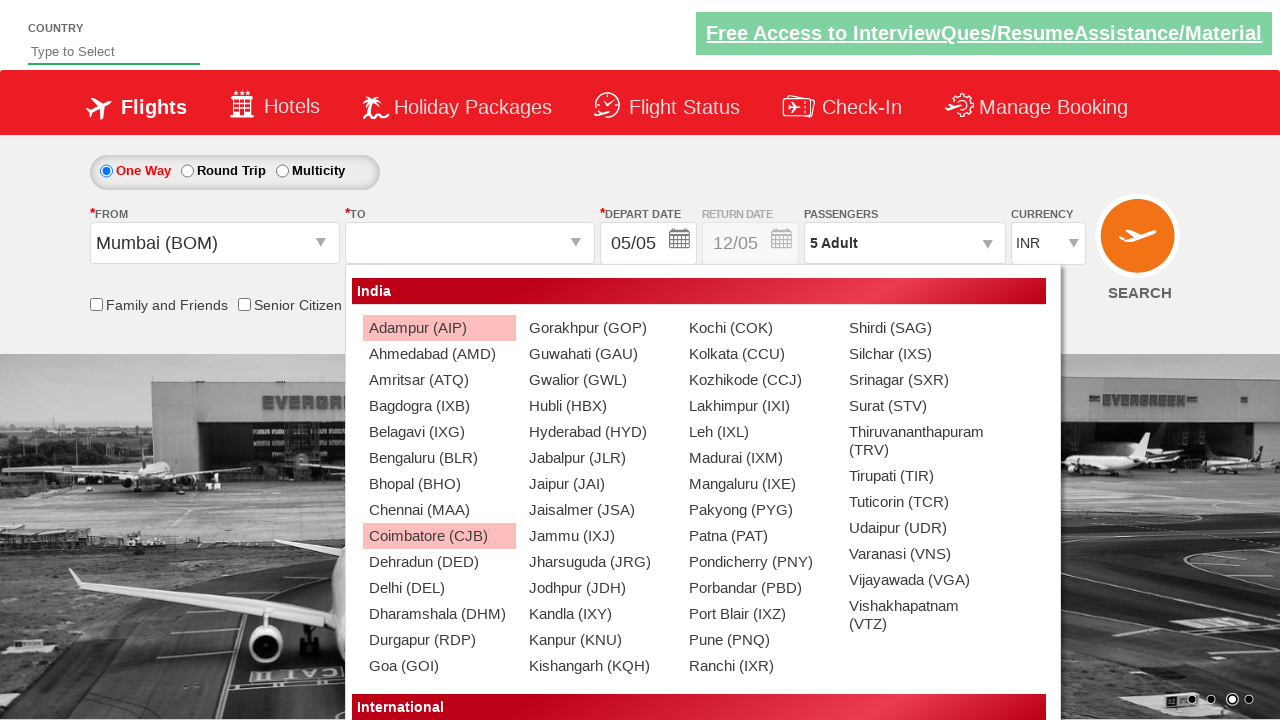

Selected destination station (PNQ) from dropdown at (759, 640) on xpath=//*[@id='glsctl00_mainContent_ddl_destinationStation1_CTNR']//a[@value='PN
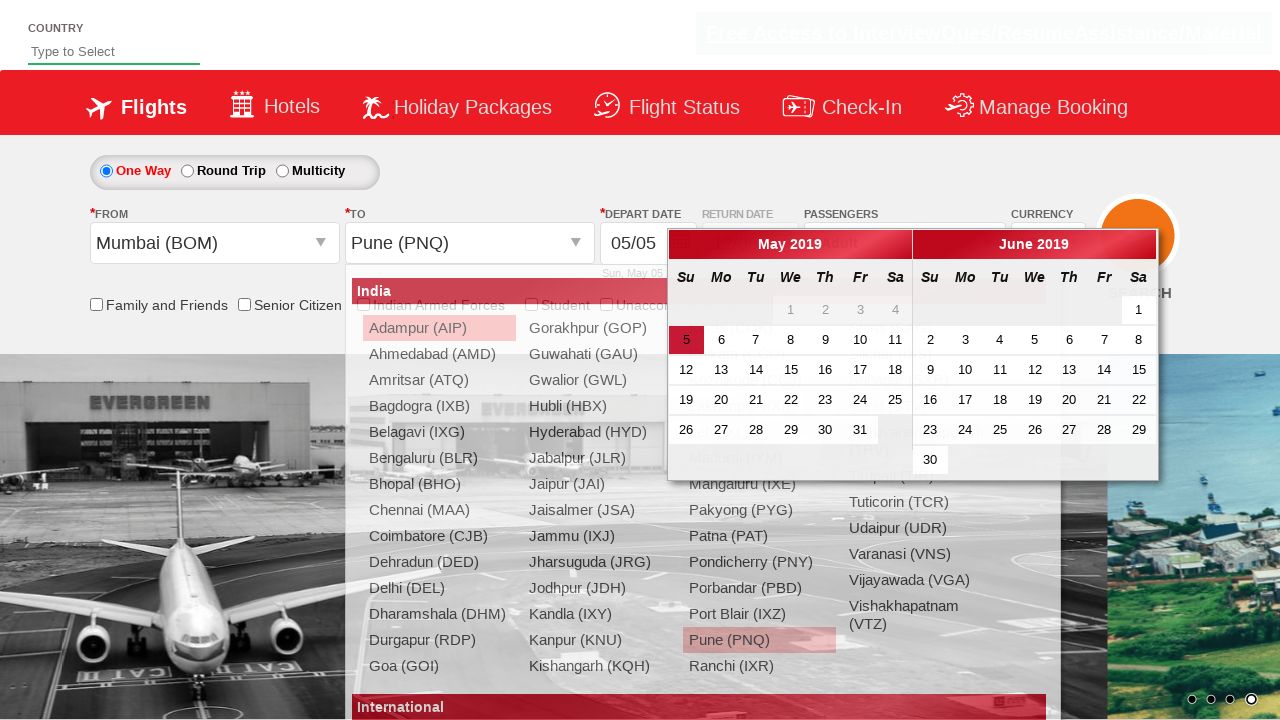

Typed 'ind' in auto-suggestive dropdown field on #autosuggest
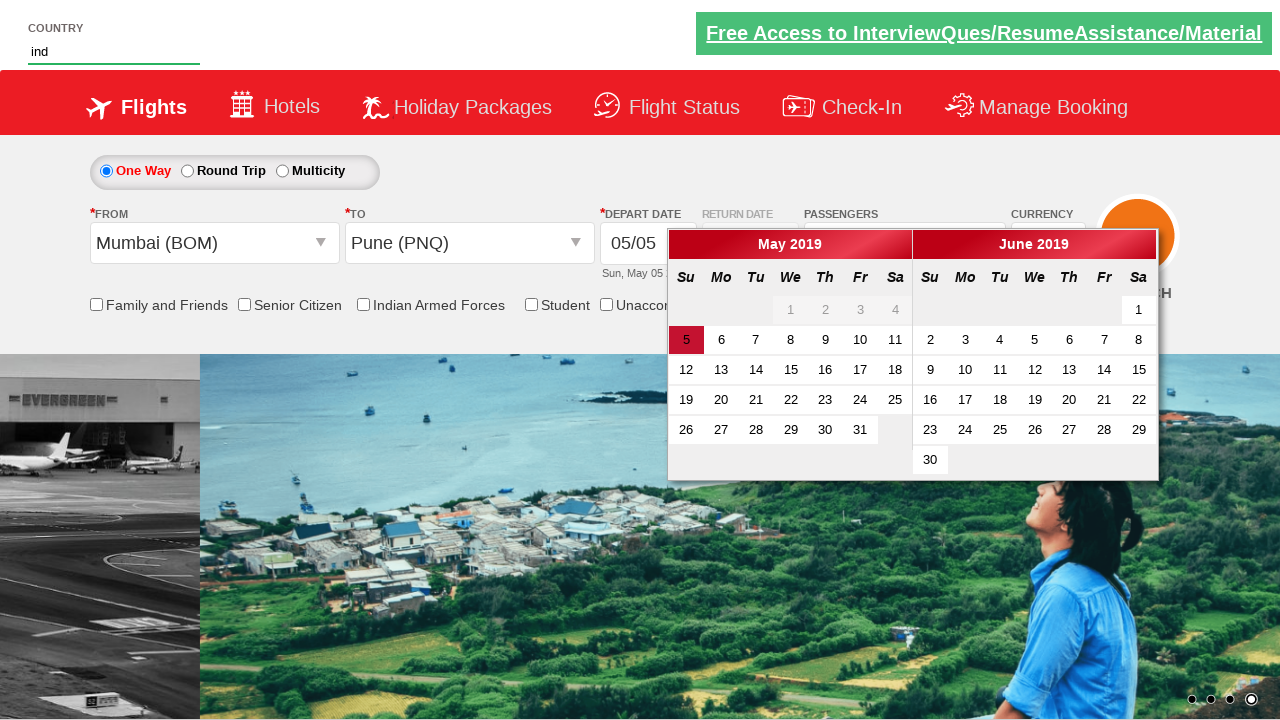

Waited for auto-suggestions to appear (3000ms)
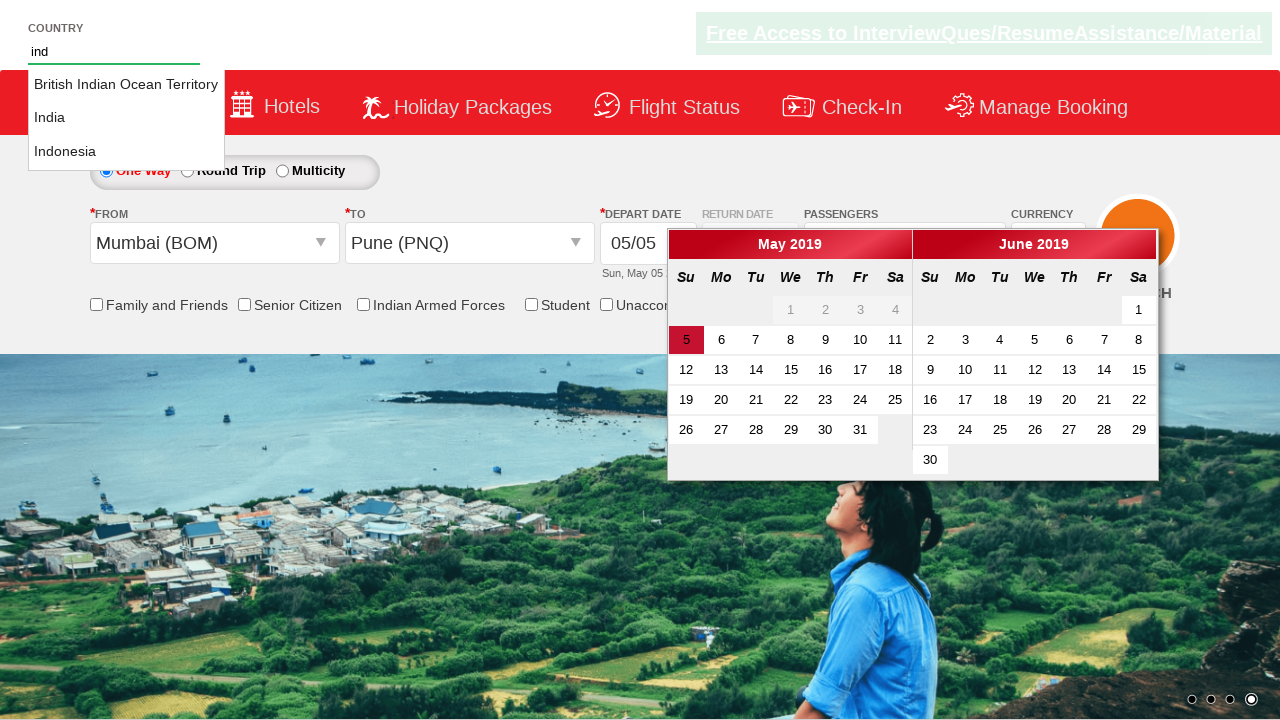

Found 3 auto-suggestion options
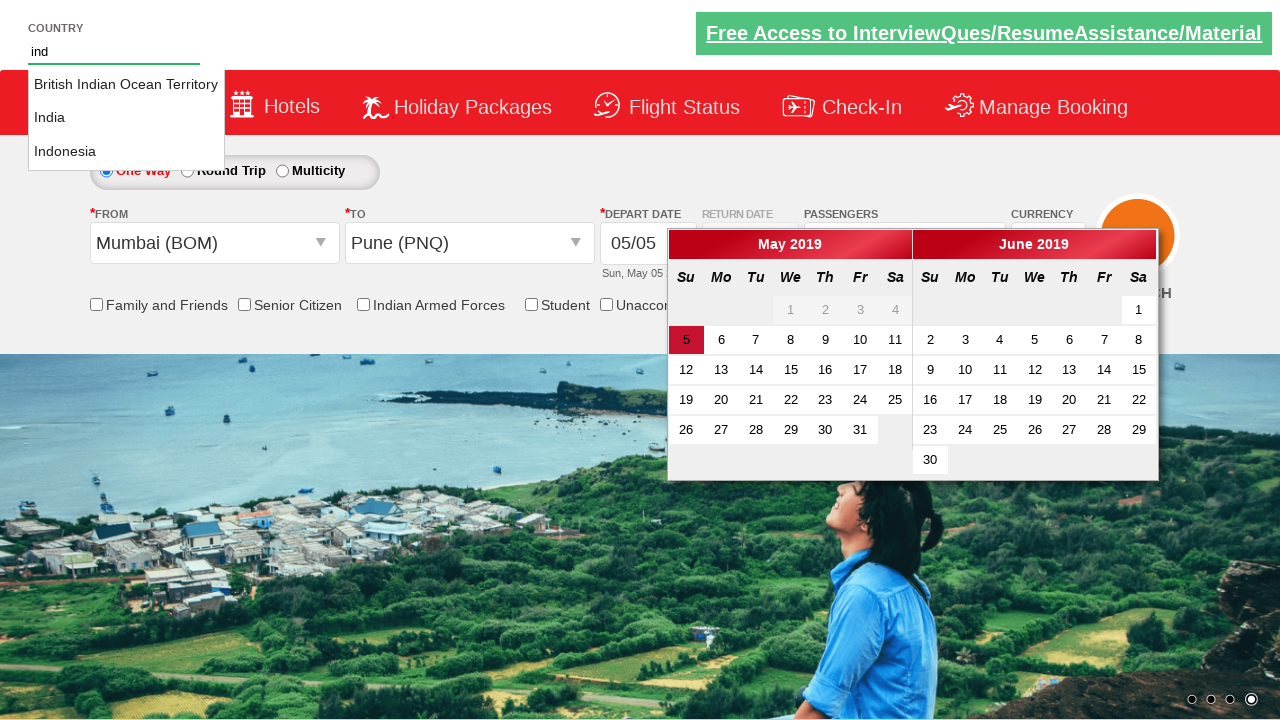

Selected 'India' from auto-suggestions at (126, 118) on li.ui-menu-item a >> nth=1
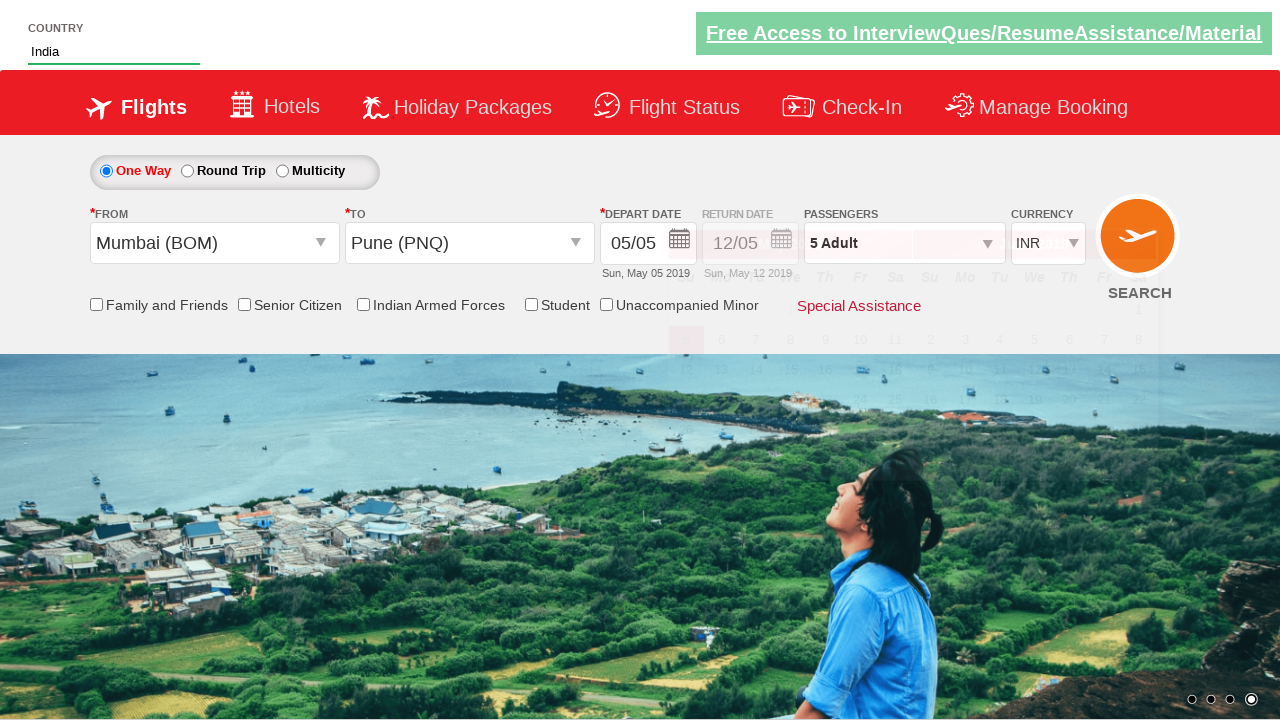

Clicked on friends and family checkbox at (96, 304) on xpath=//*[@name='ctl00$mainContent$chk_friendsandfamily']
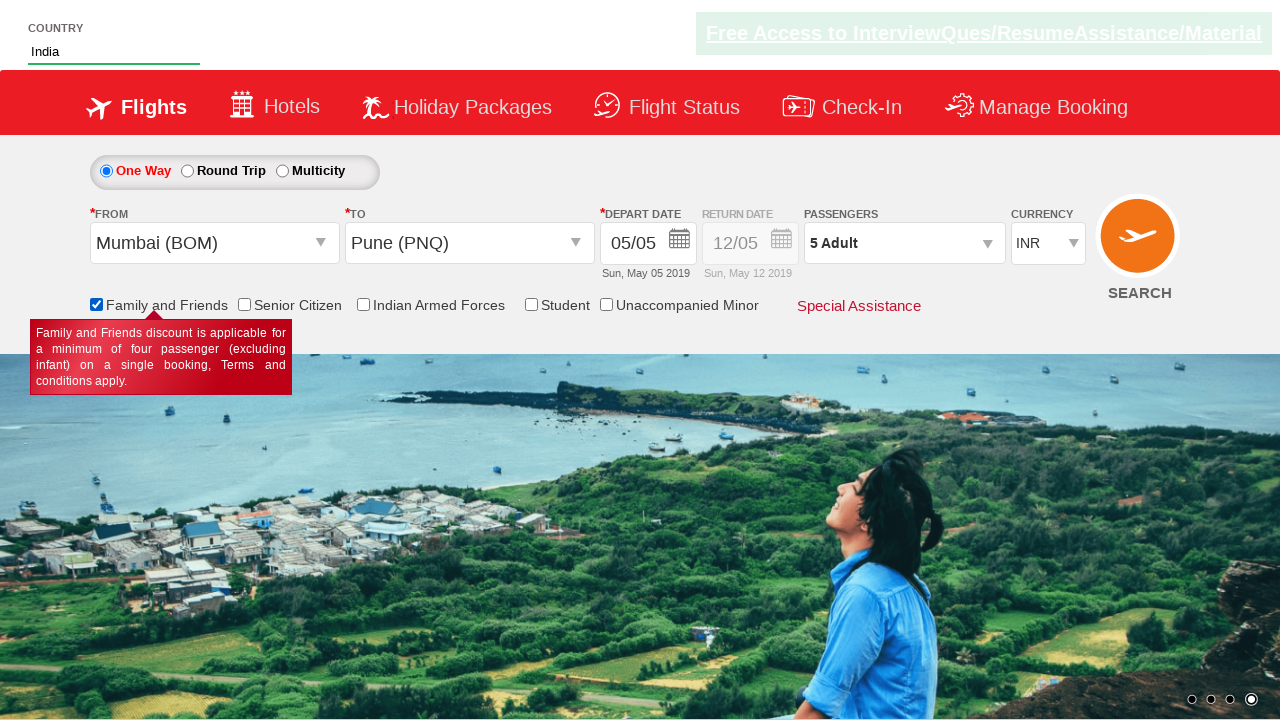

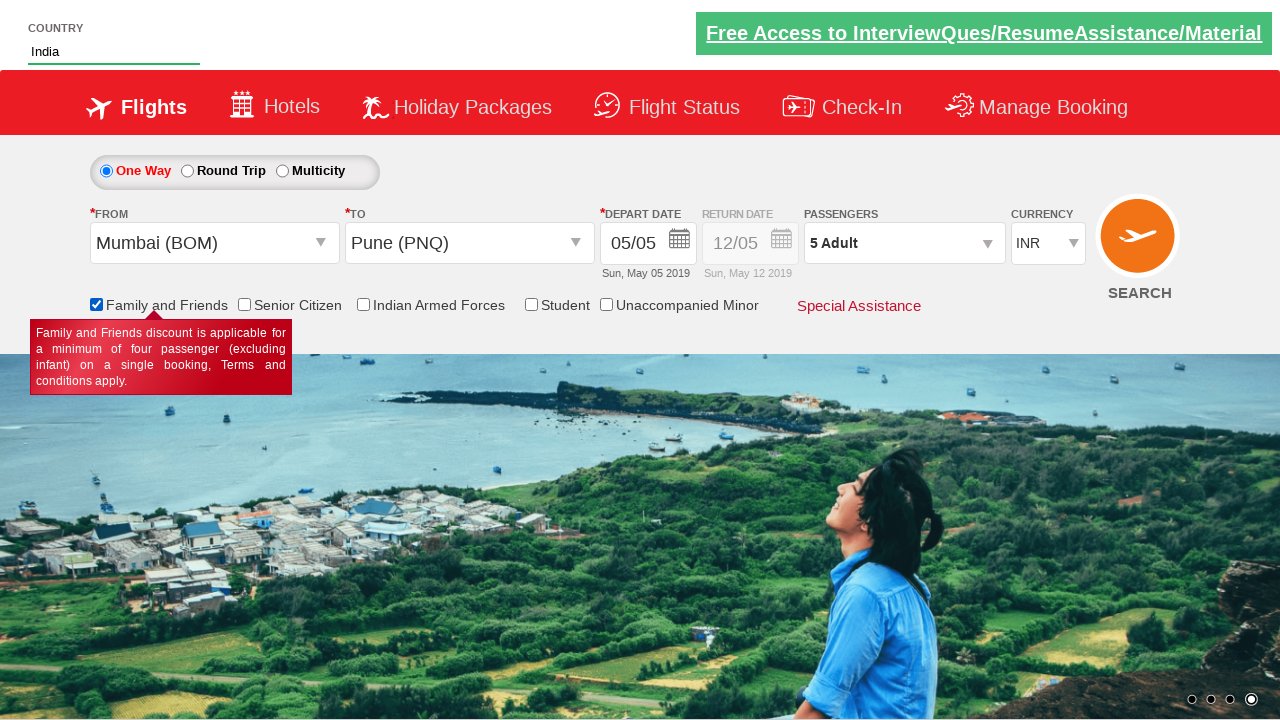